Tests text input functionality by filling a text field with a new button name and clicking a button that updates based on the input value.

Starting URL: http://uitestingplayground.com/textinput

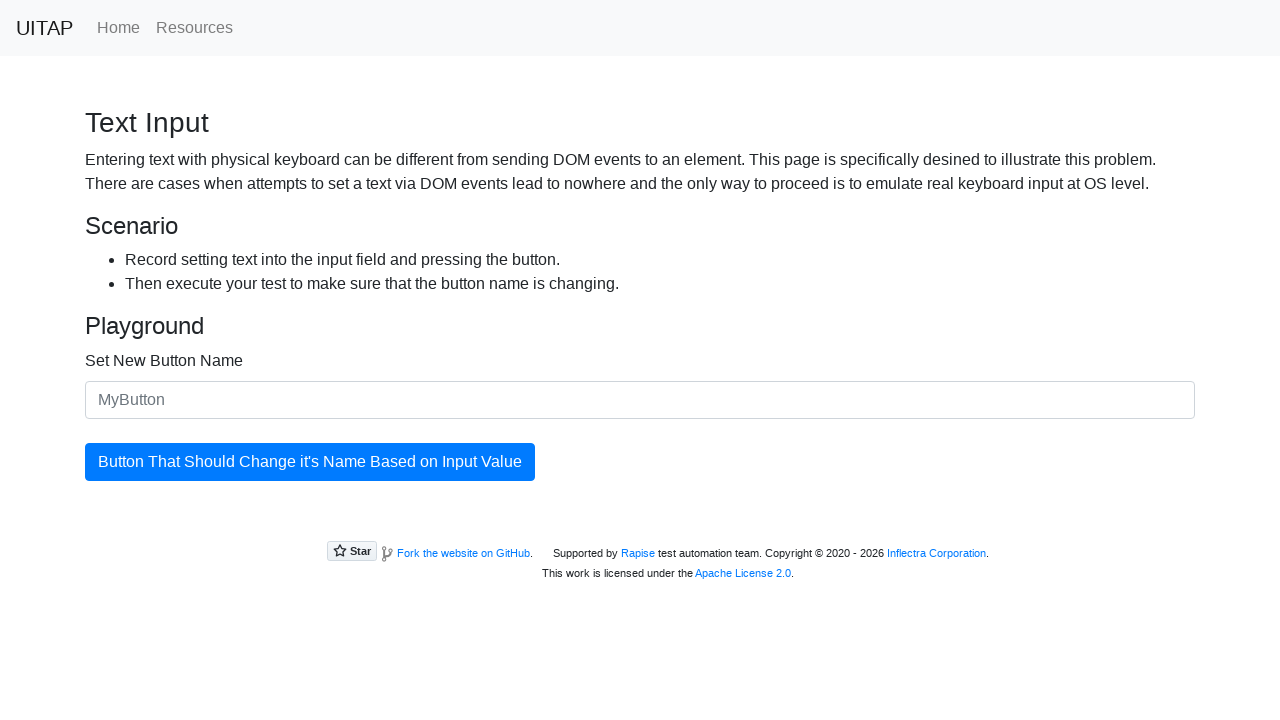

Filled text input field with 'Ny knapp' on #newButtonName
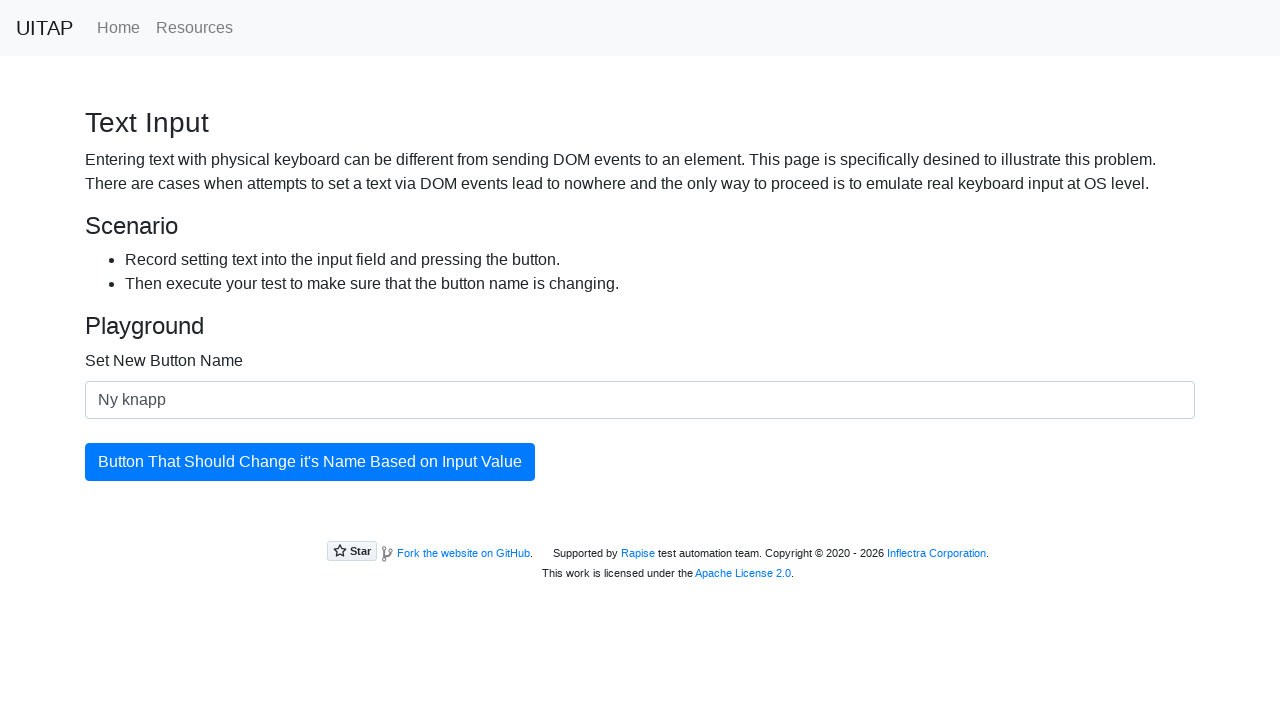

Clicked the updating button at (310, 462) on #updatingButton
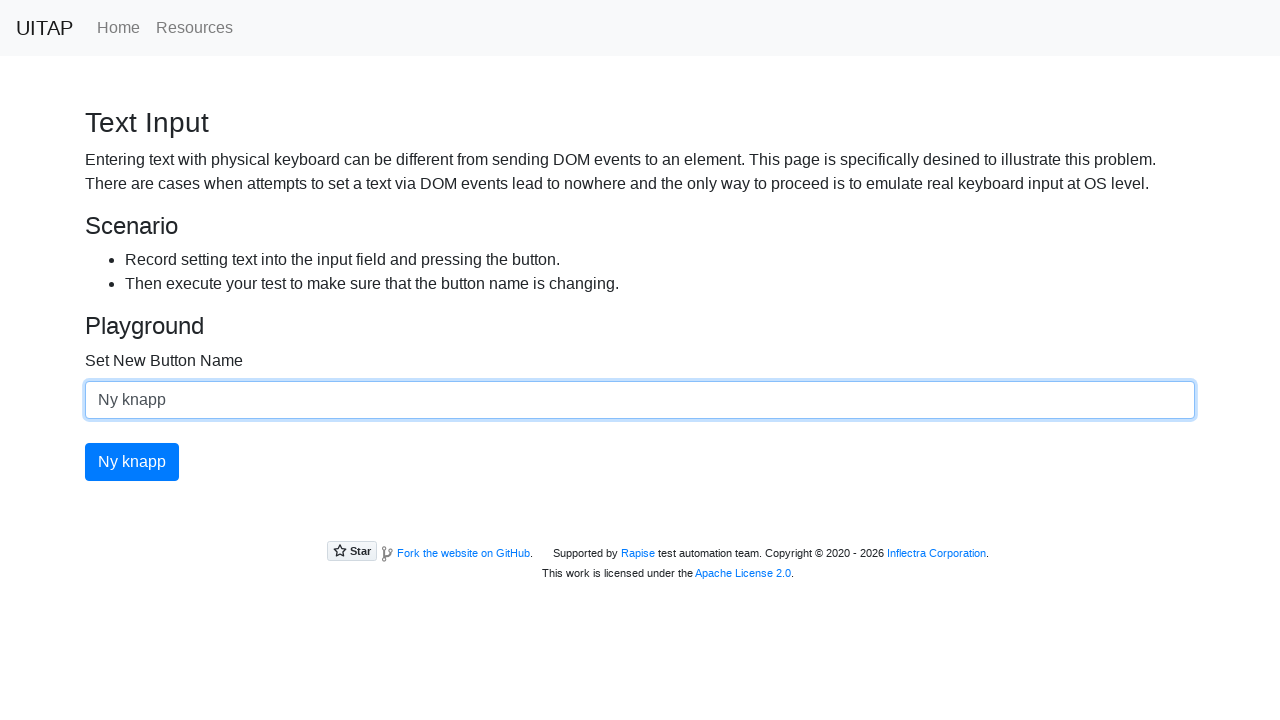

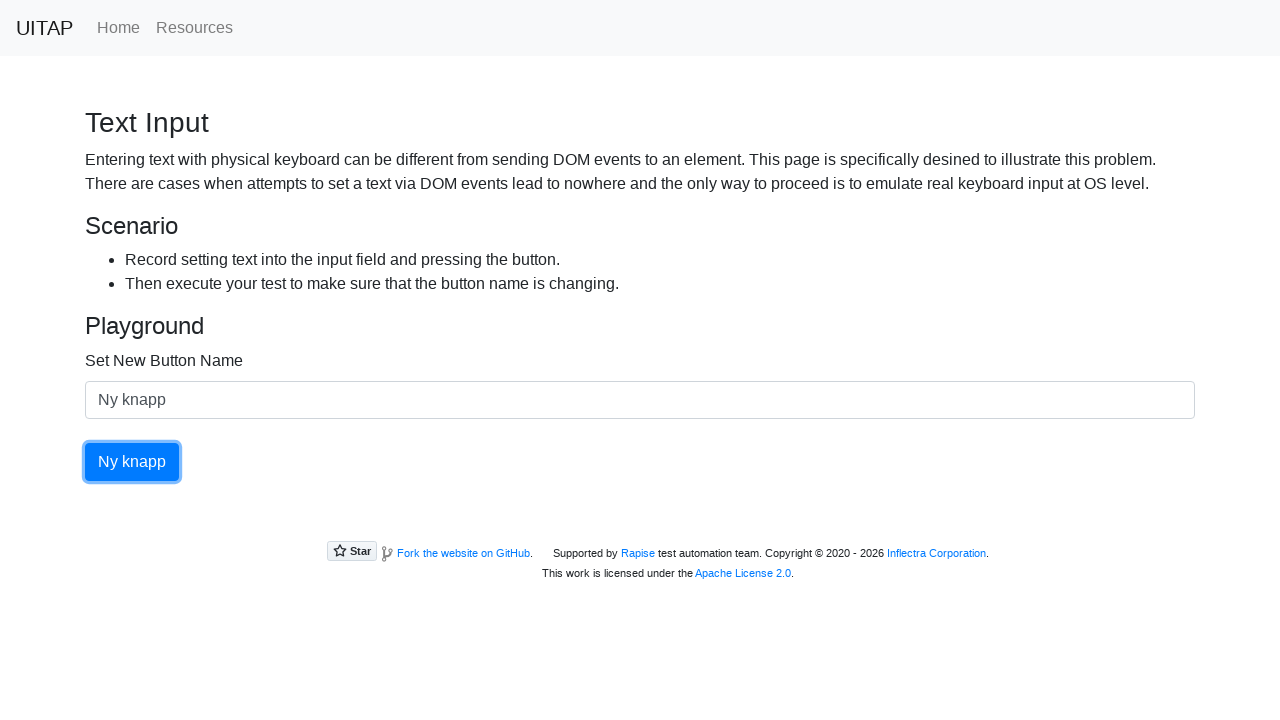